Navigates to RedBus website, interacts with an iframe containing a video link, opens it in a new window, and switches between windows

Starting URL: https://www.redbus.in/

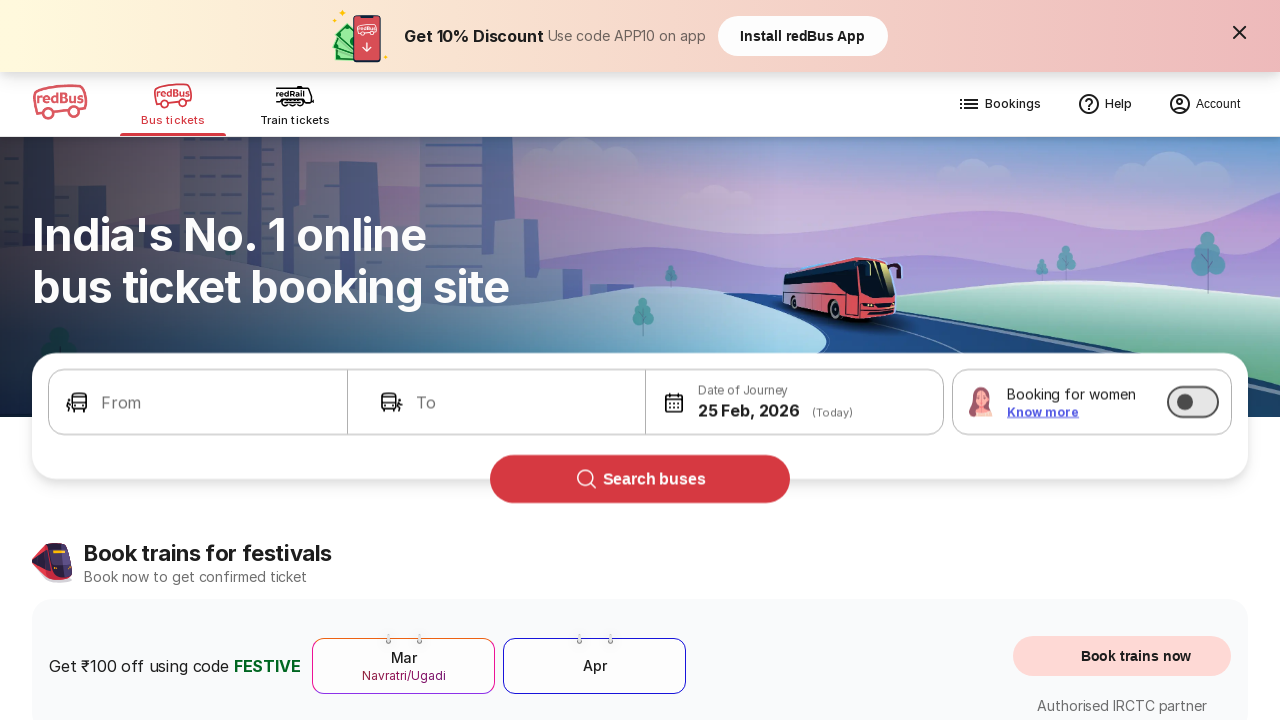

Retrieved all iframe elements from the page
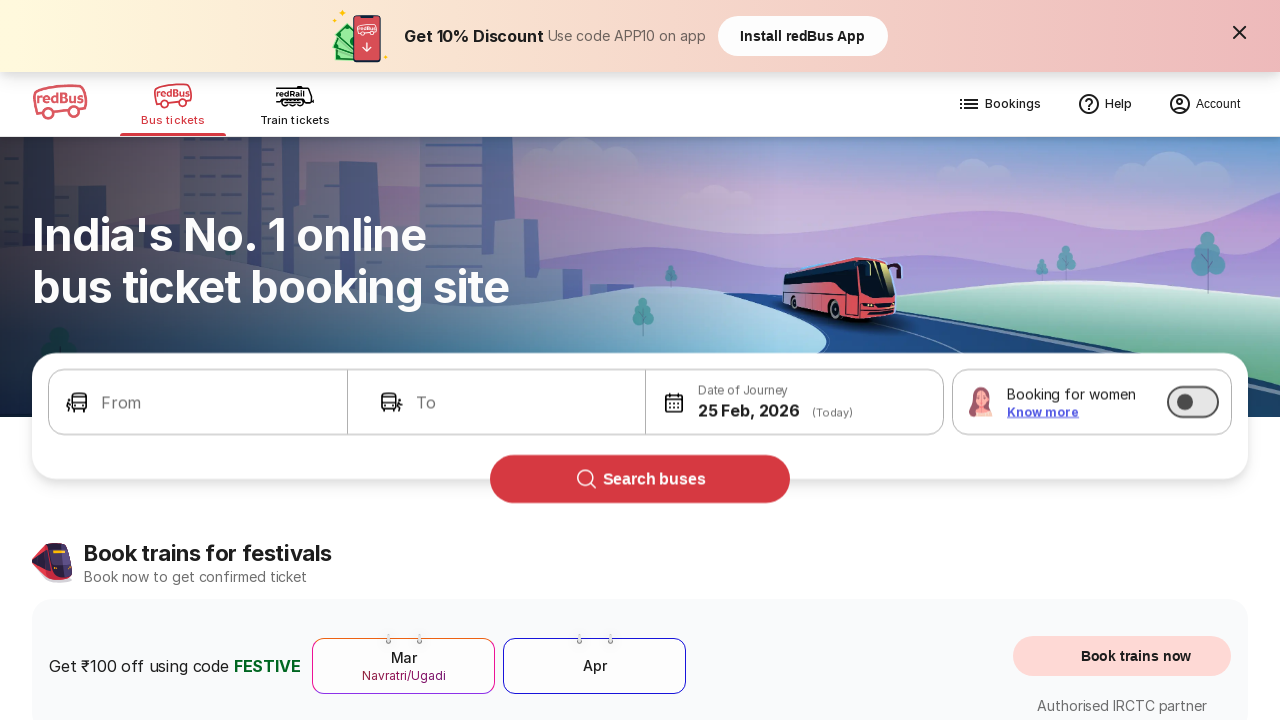

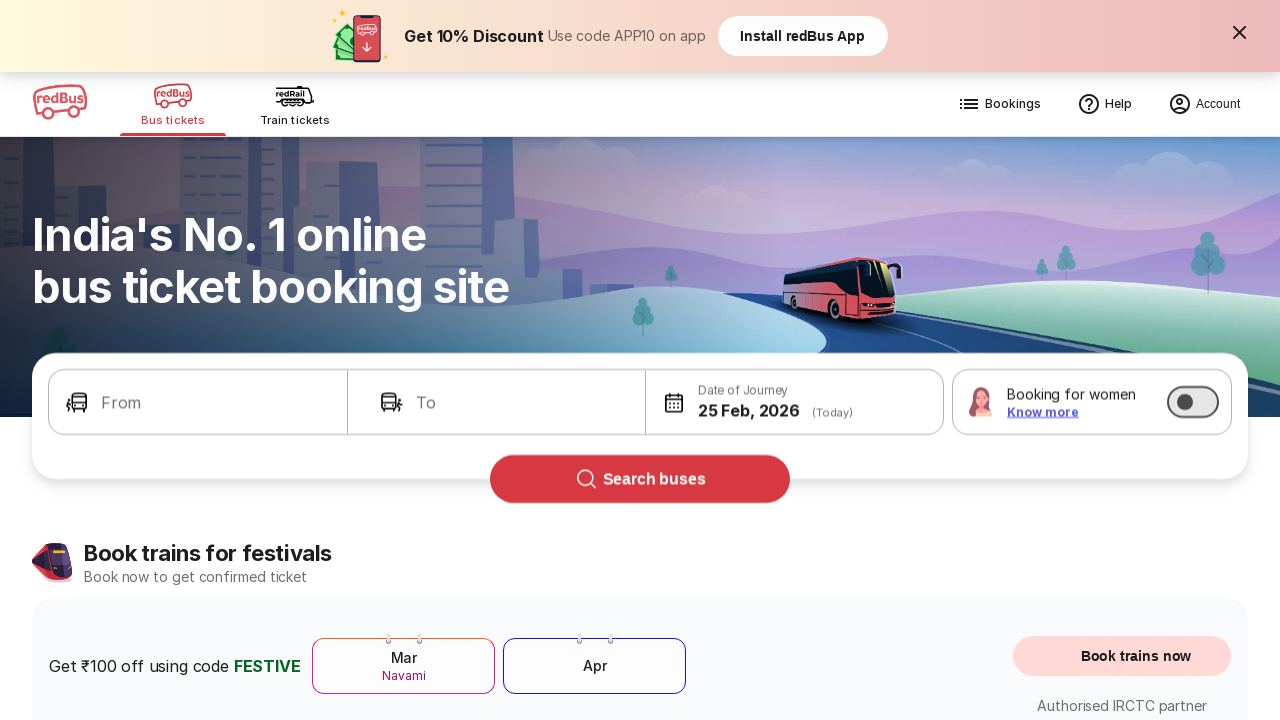